Tests that entered text is trimmed when editing a todo item

Starting URL: https://demo.playwright.dev/todomvc

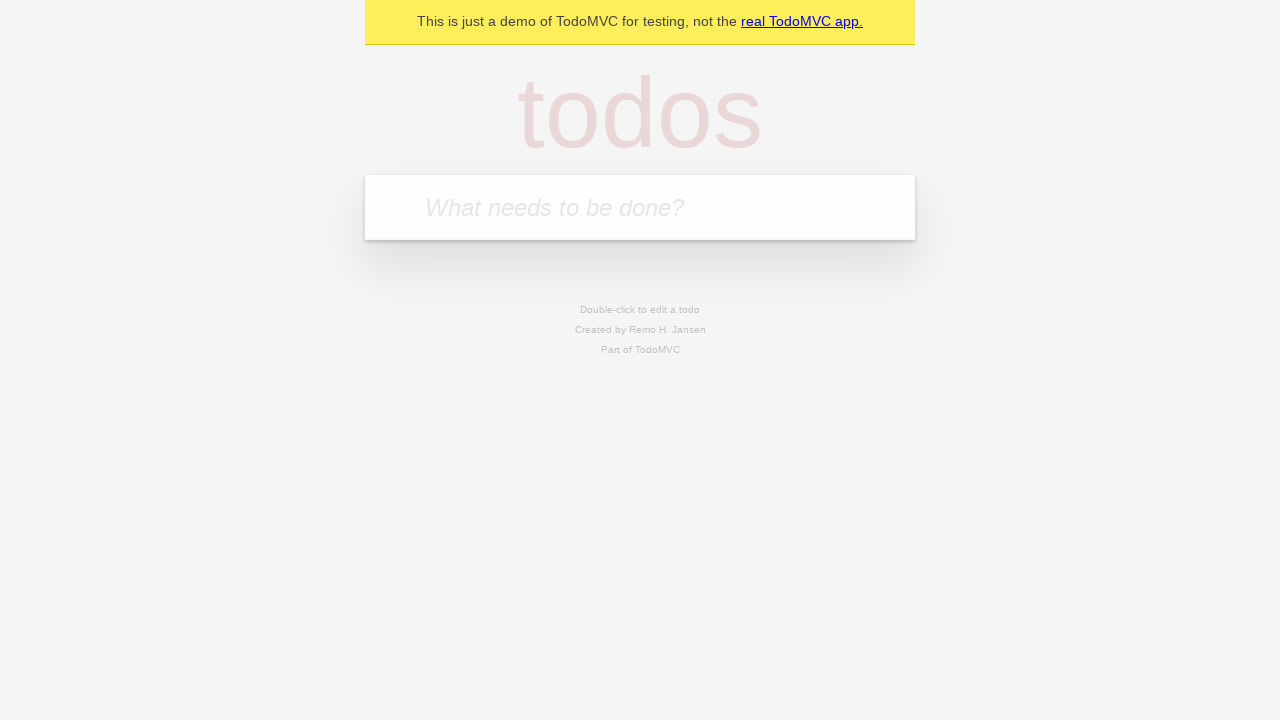

Filled first todo input with 'buy some cheese' on internal:attr=[placeholder="What needs to be done?"i]
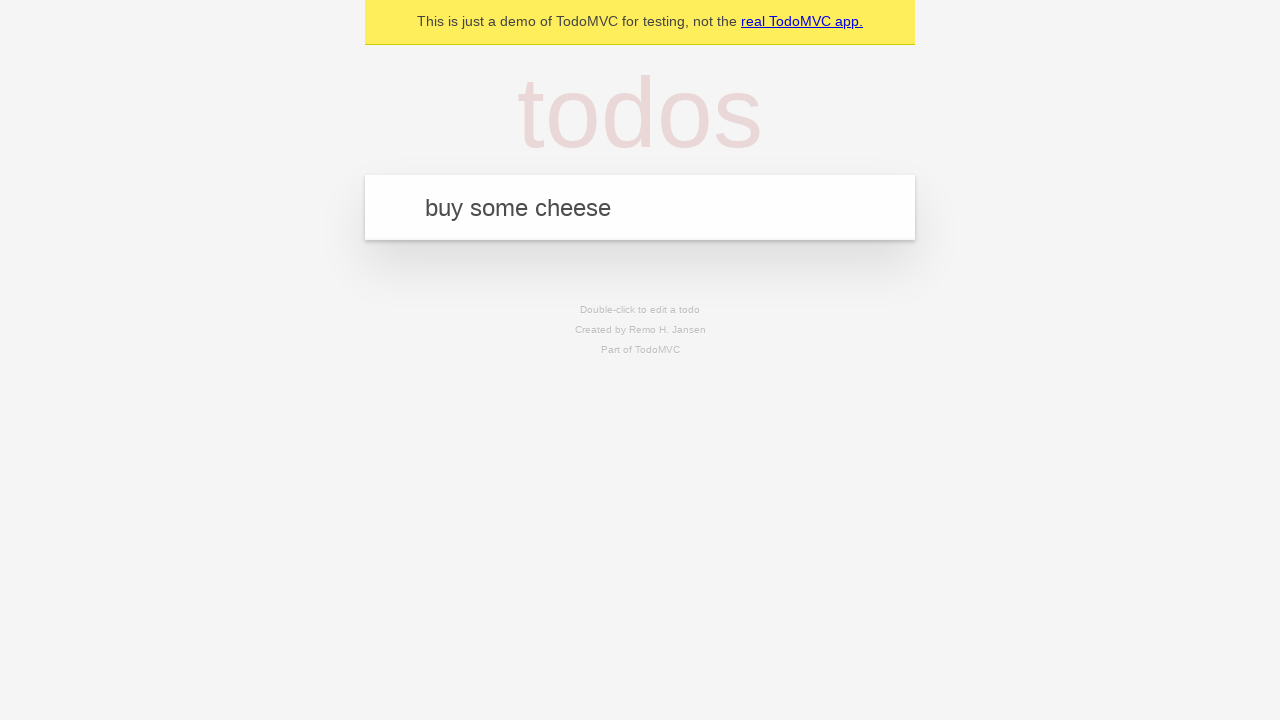

Pressed Enter to create first todo on internal:attr=[placeholder="What needs to be done?"i]
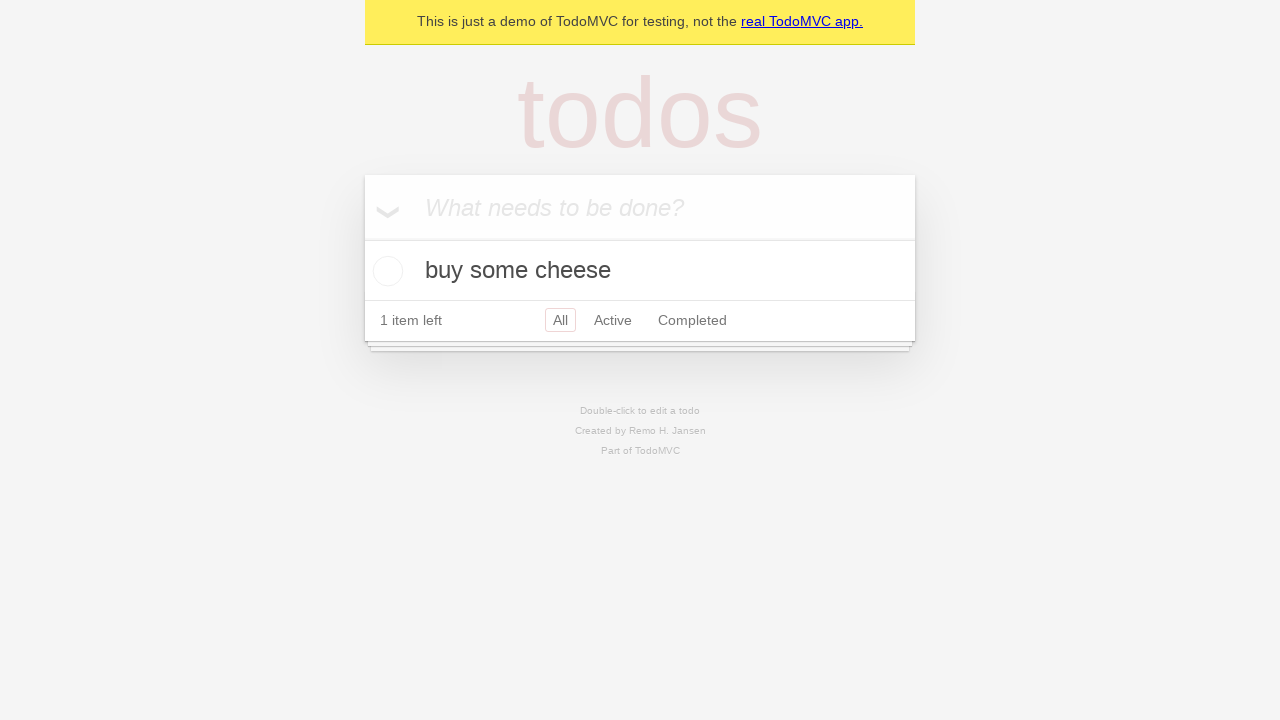

Filled second todo input with 'feed the cat' on internal:attr=[placeholder="What needs to be done?"i]
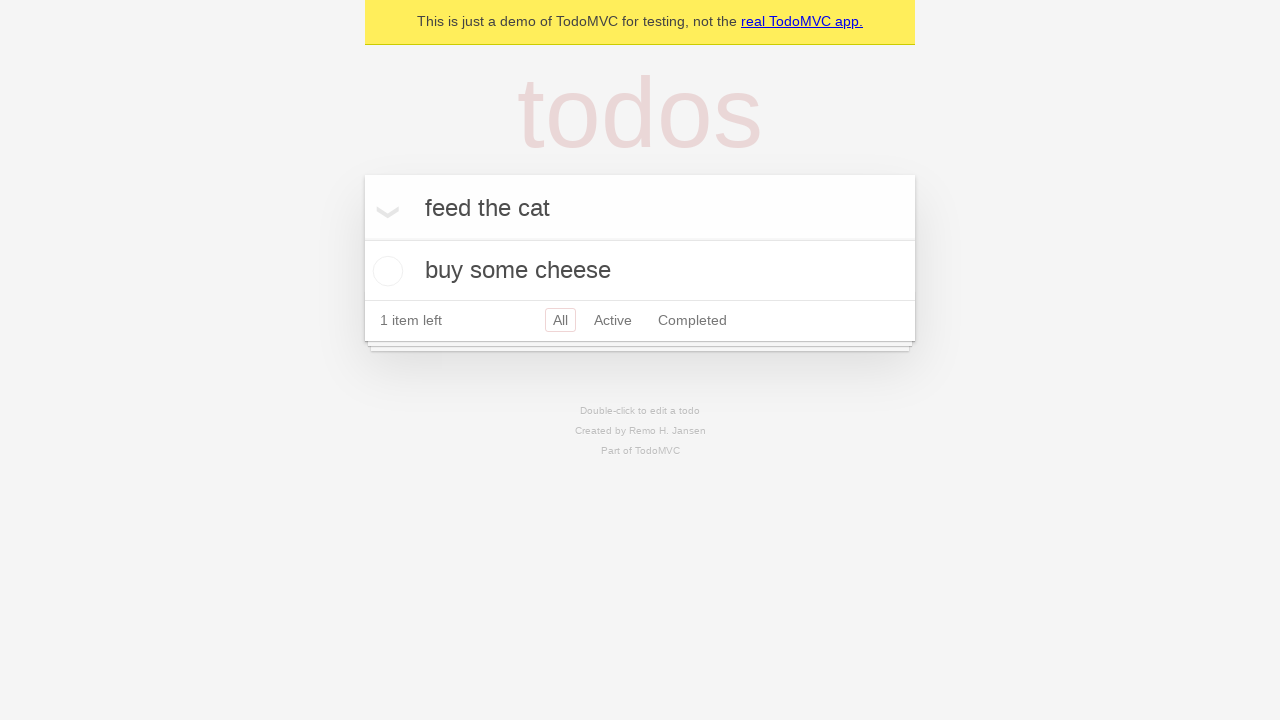

Pressed Enter to create second todo on internal:attr=[placeholder="What needs to be done?"i]
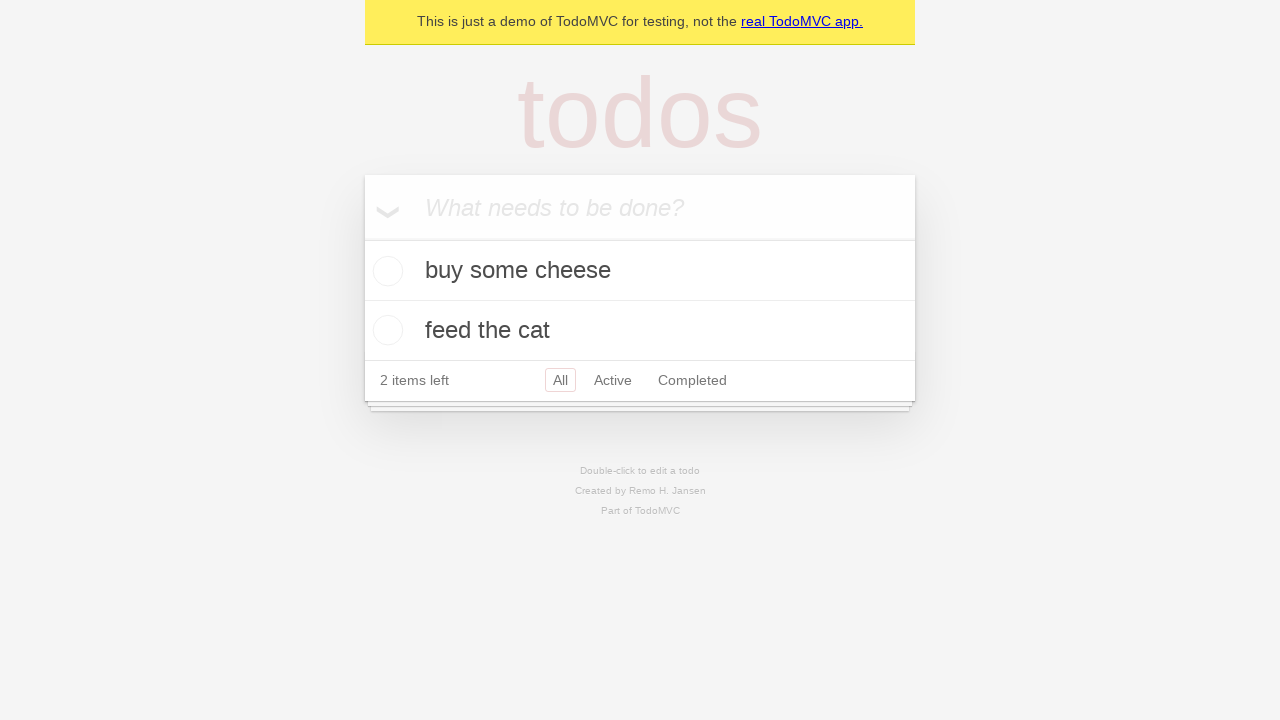

Filled third todo input with 'book a doctors appointment' on internal:attr=[placeholder="What needs to be done?"i]
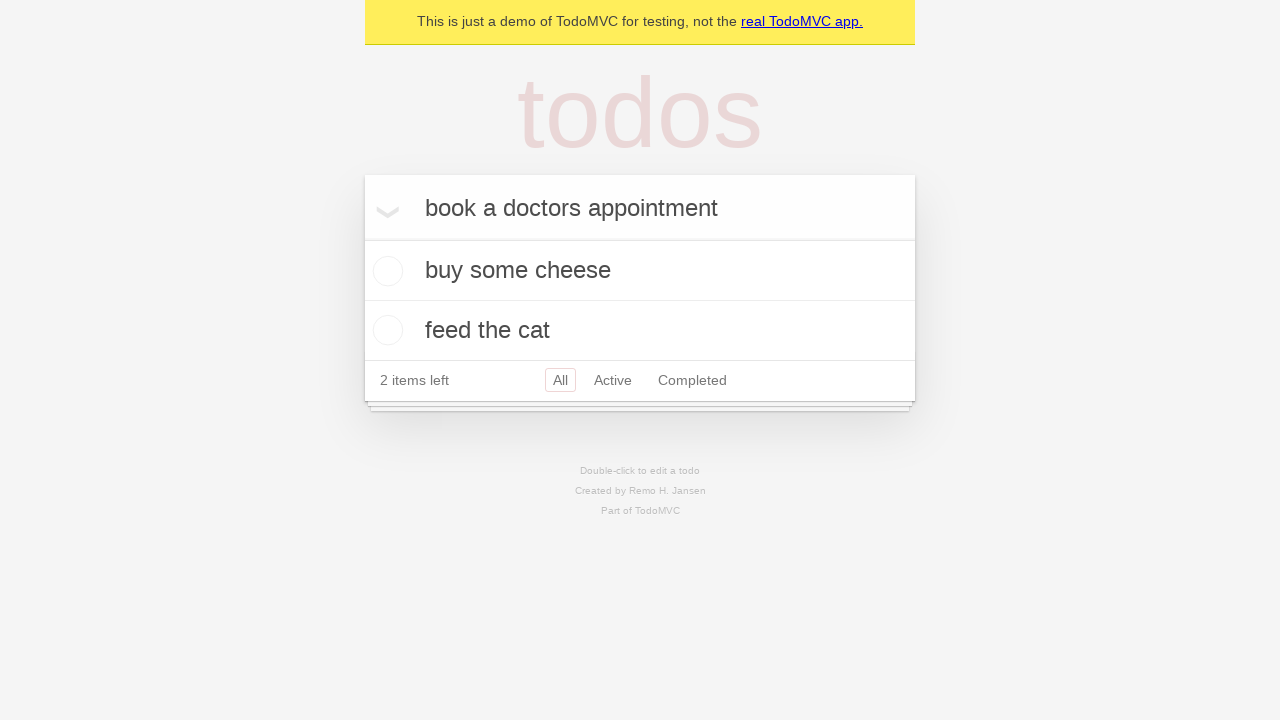

Pressed Enter to create third todo on internal:attr=[placeholder="What needs to be done?"i]
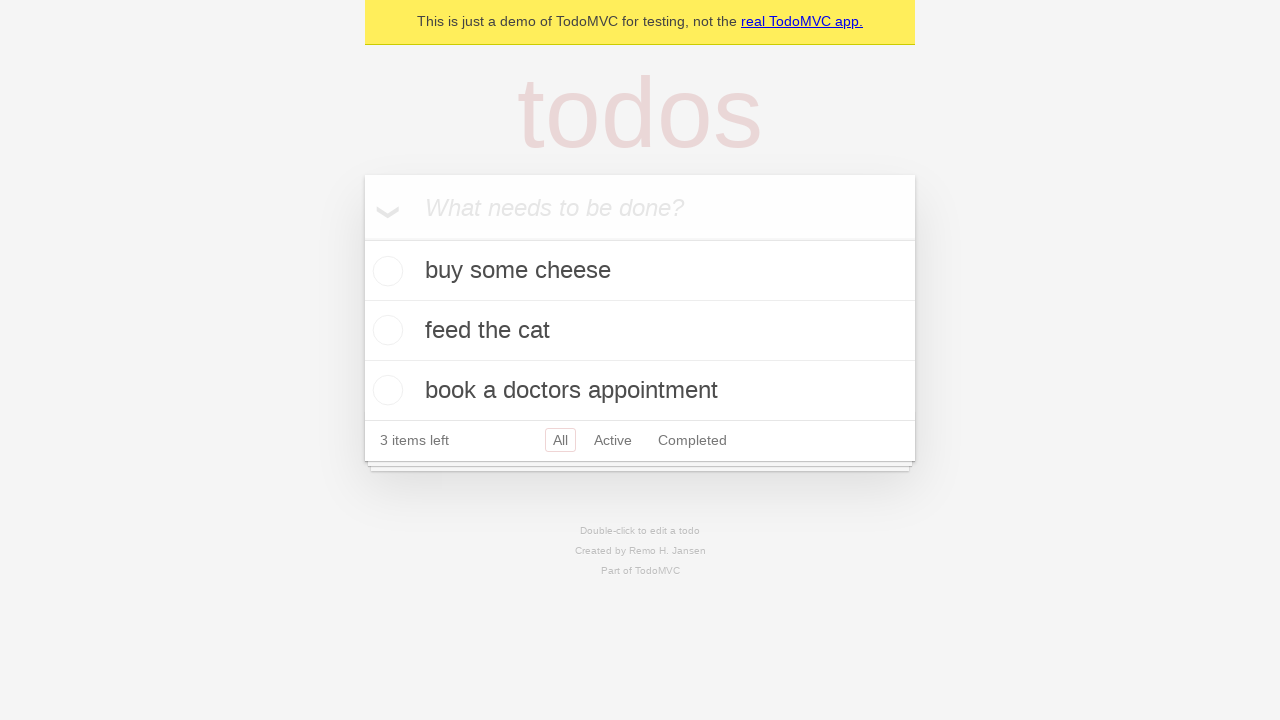

Double-clicked second todo item to enter edit mode at (640, 331) on internal:testid=[data-testid="todo-item"s] >> nth=1
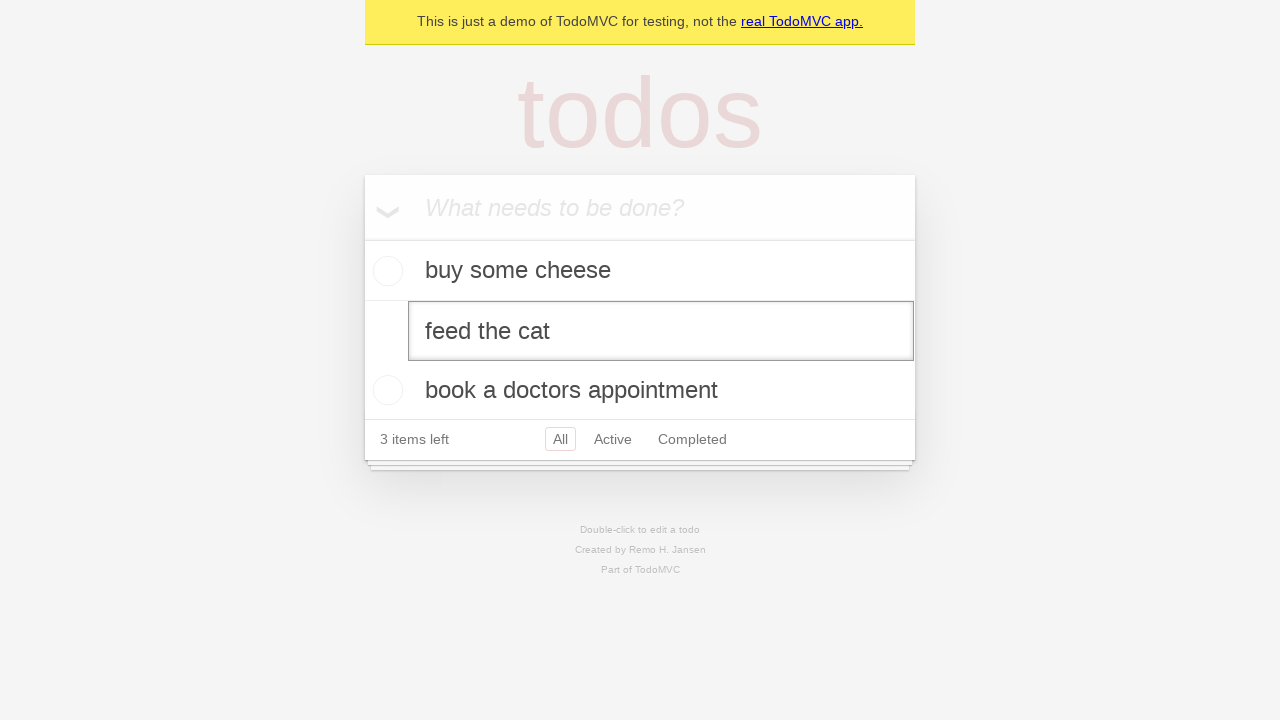

Filled edit field with '    buy some sausages    ' (with leading and trailing whitespace) on internal:testid=[data-testid="todo-item"s] >> nth=1 >> internal:role=textbox[nam
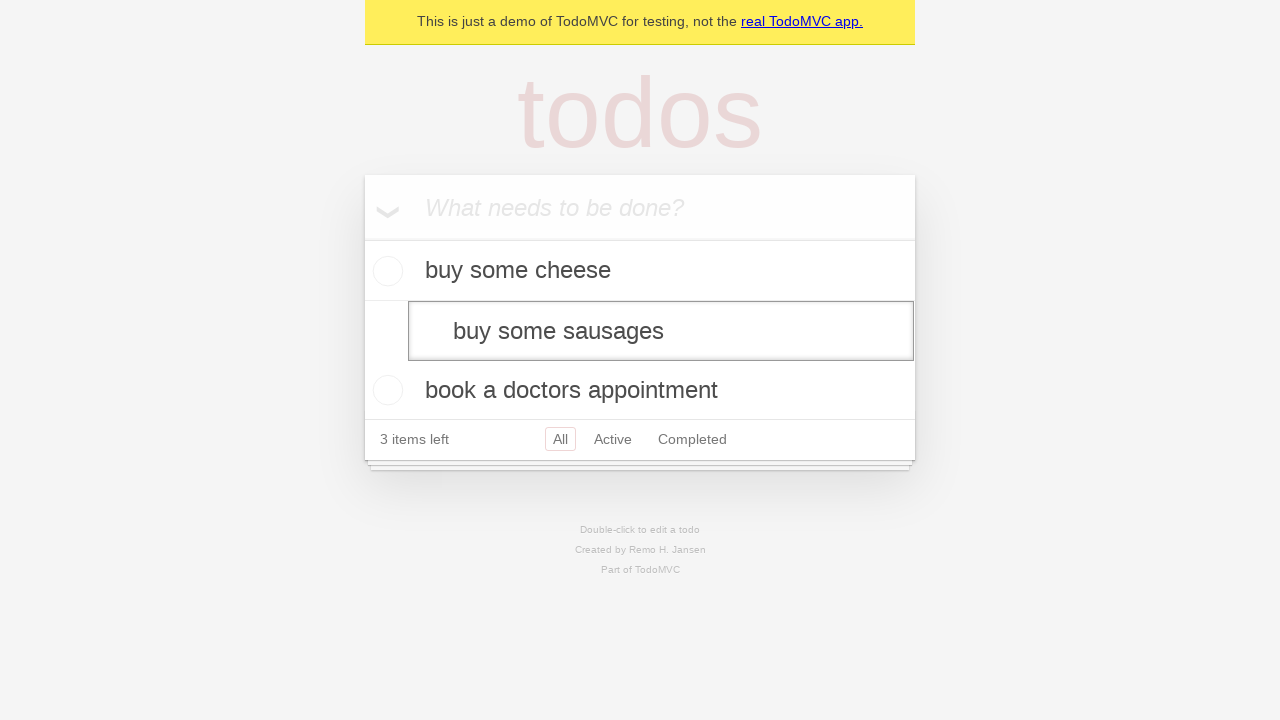

Pressed Enter to confirm edit and verify text trimming on internal:testid=[data-testid="todo-item"s] >> nth=1 >> internal:role=textbox[nam
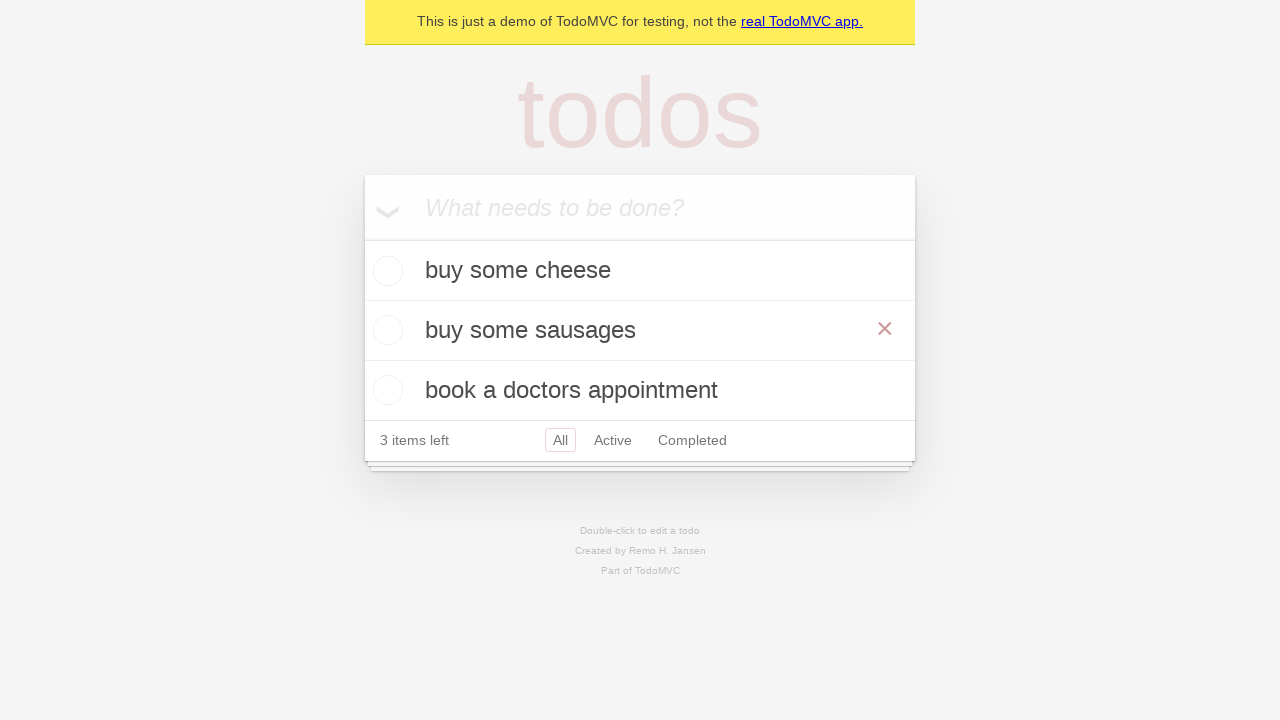

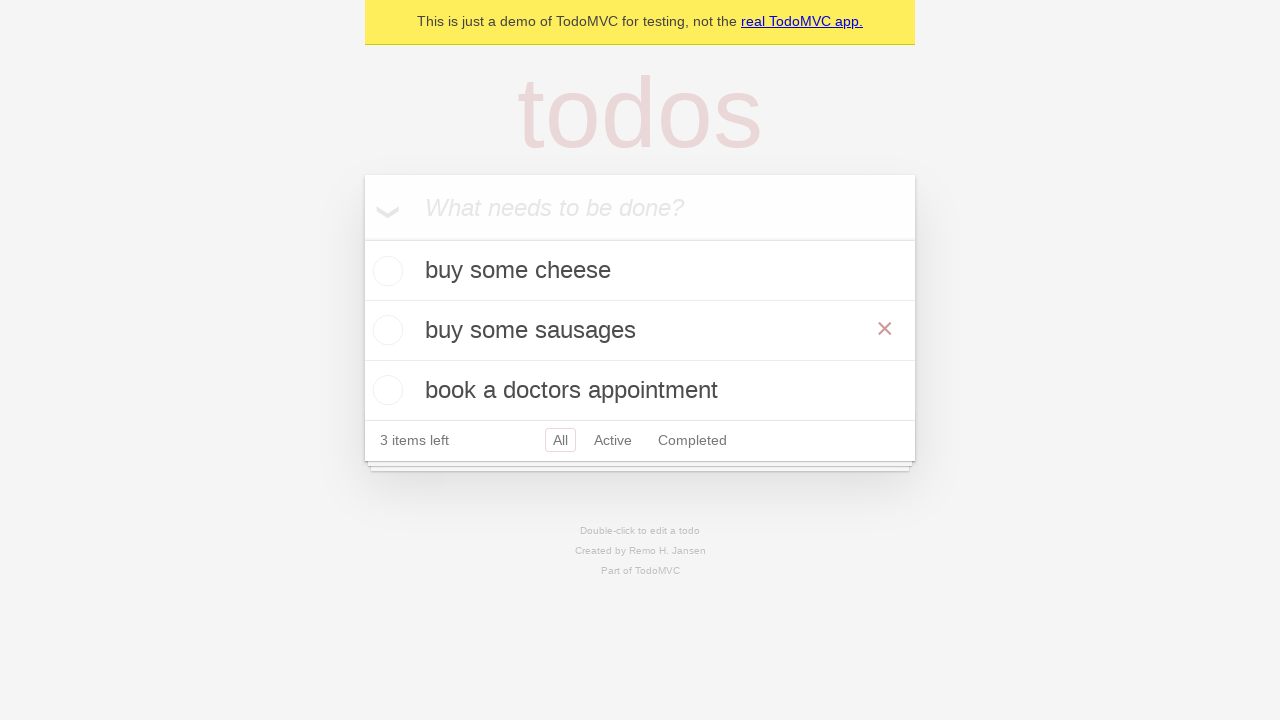